Tests window handle functionality by clicking a button to open a new window and retrieving the window handle

Starting URL: https://www.letskodeit.com/practice

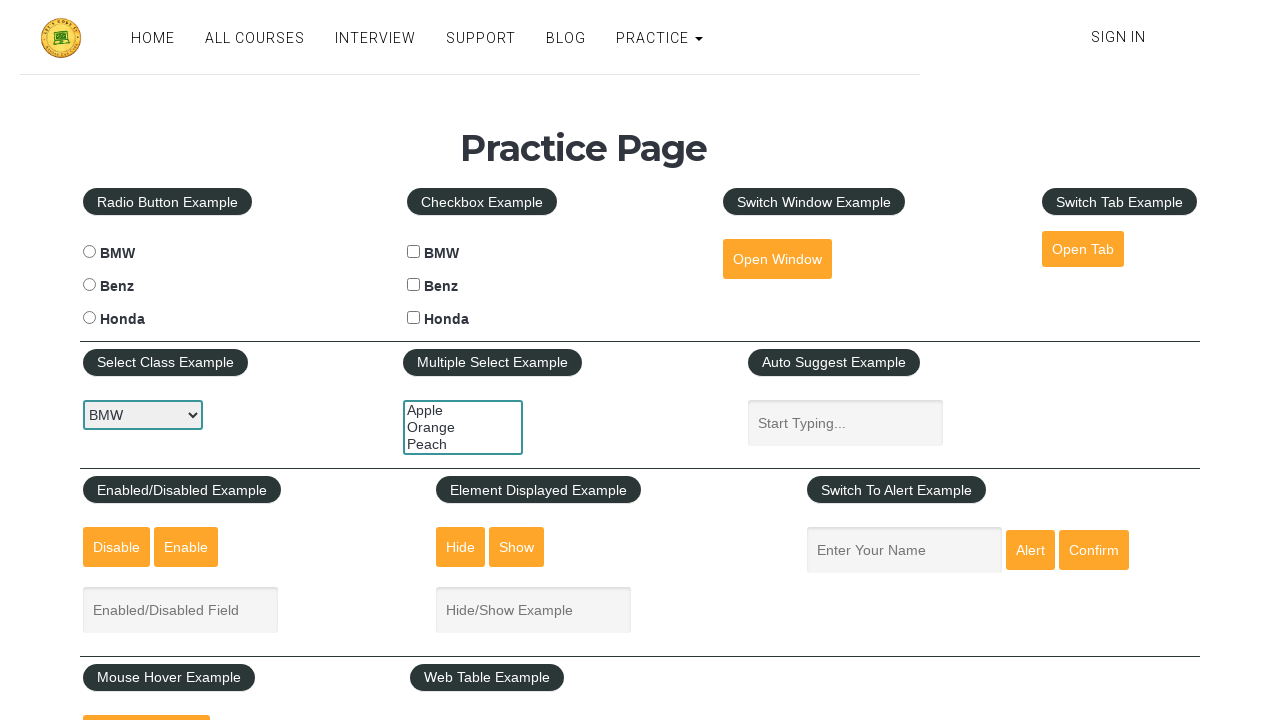

Clicked button to open new window at (777, 259) on #openwindow
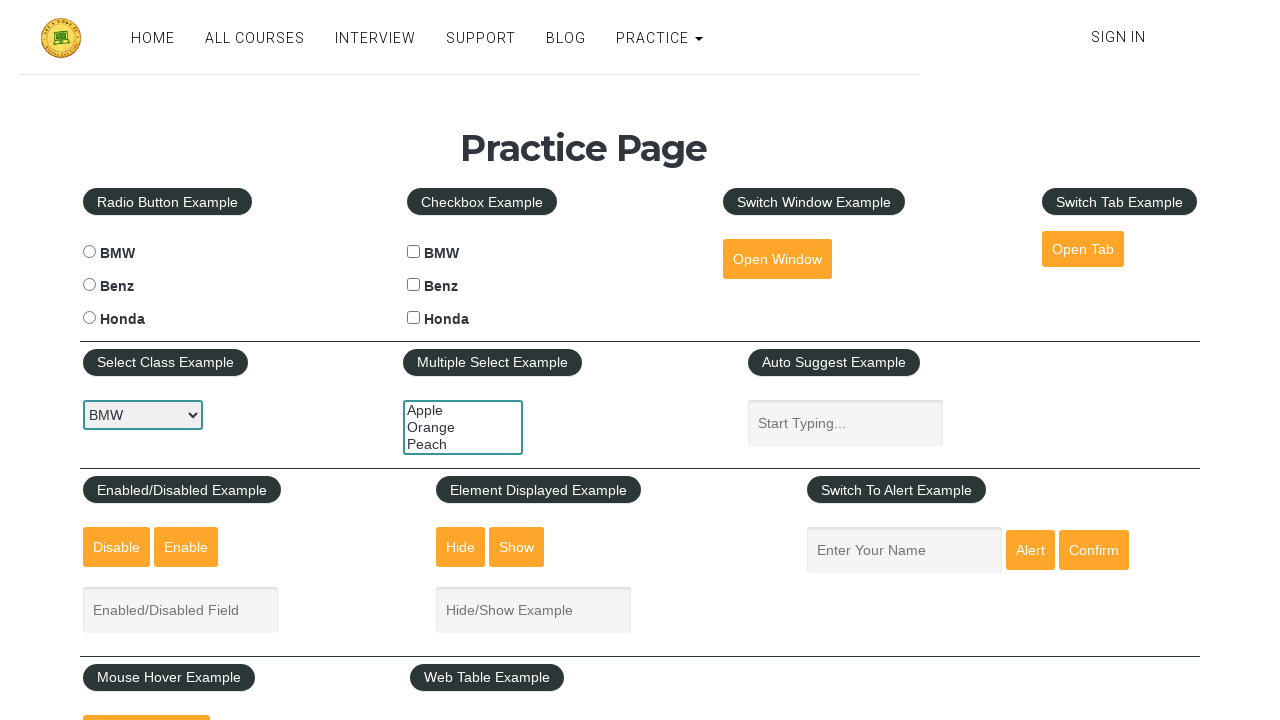

Clicked openwindow button to trigger new page at (777, 259) on #openwindow
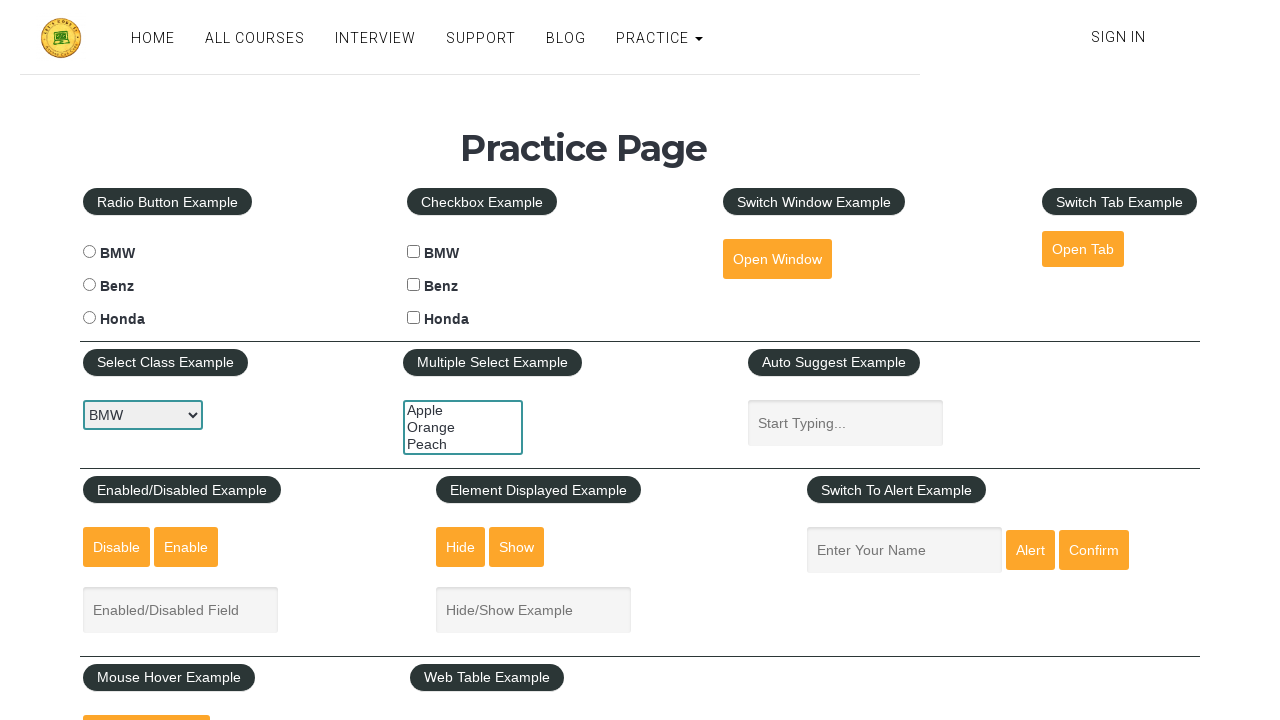

New window/page opened and retrieved
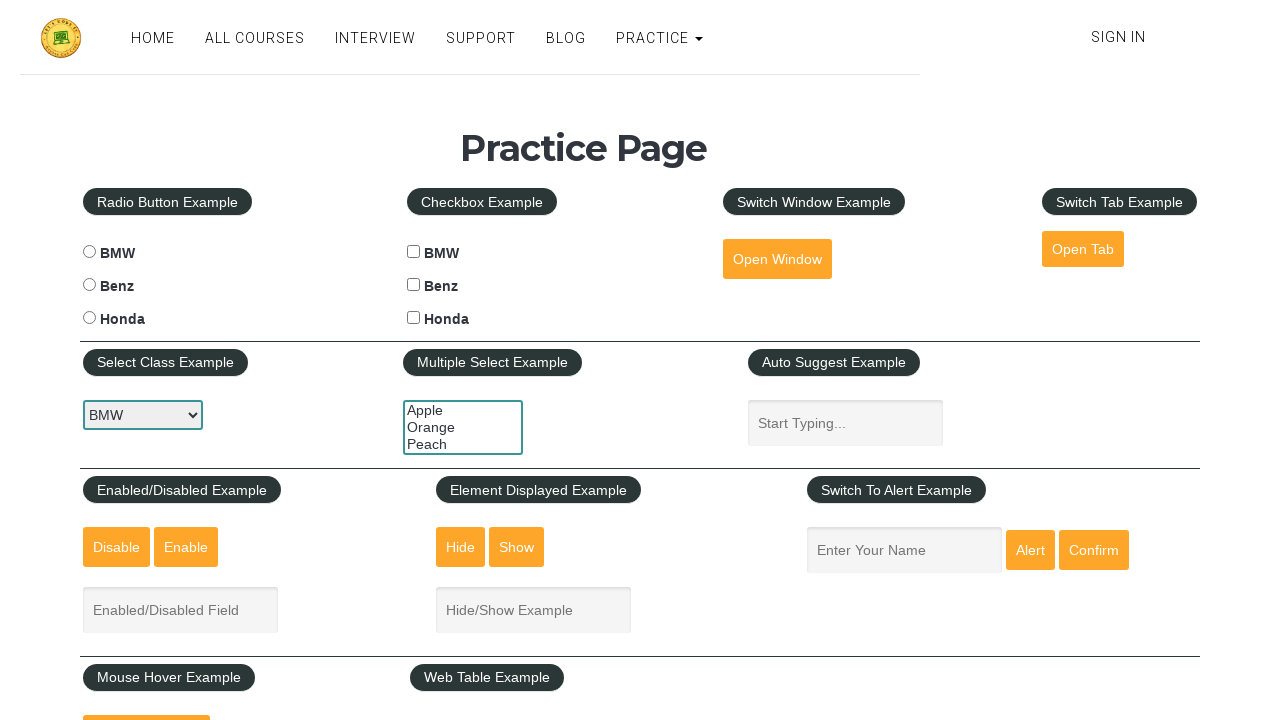

New page loaded completely
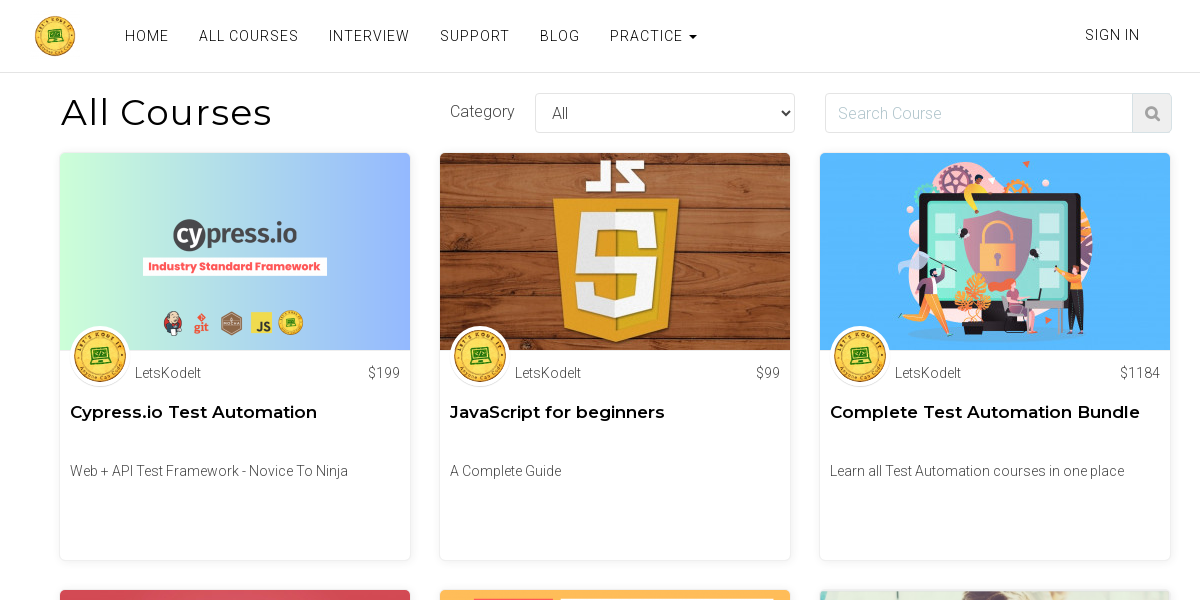

Closed the new window/page
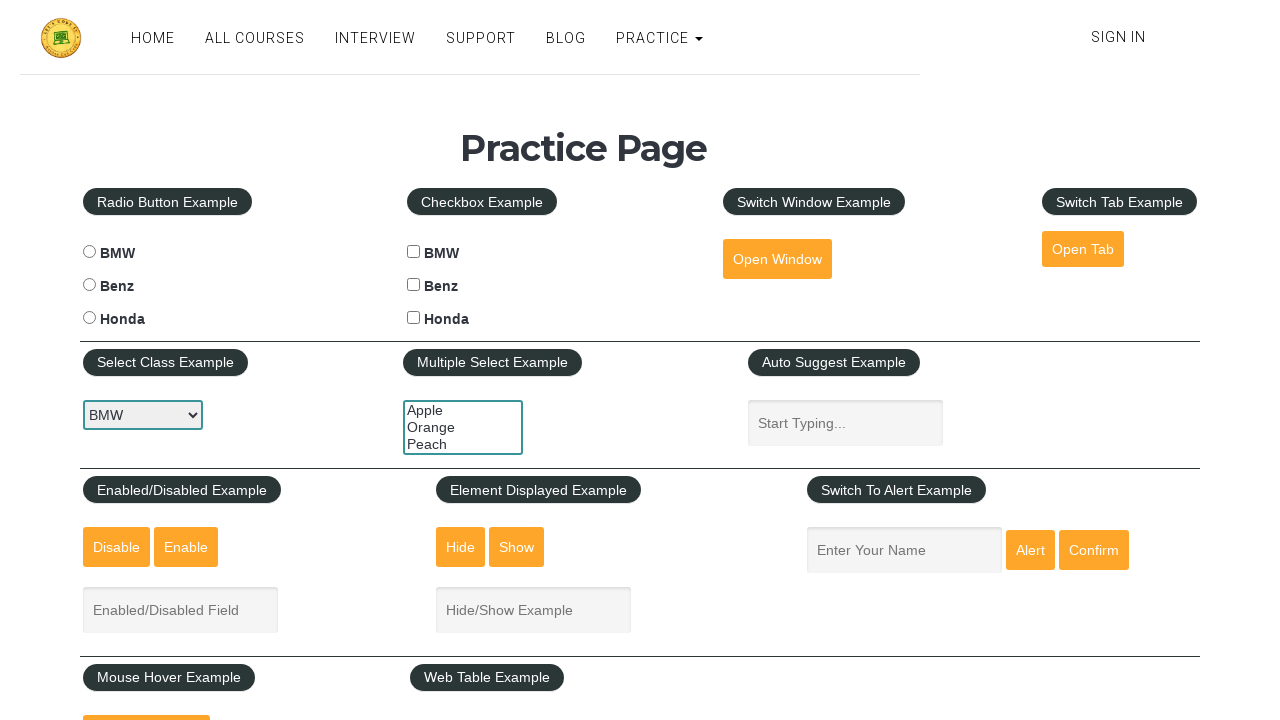

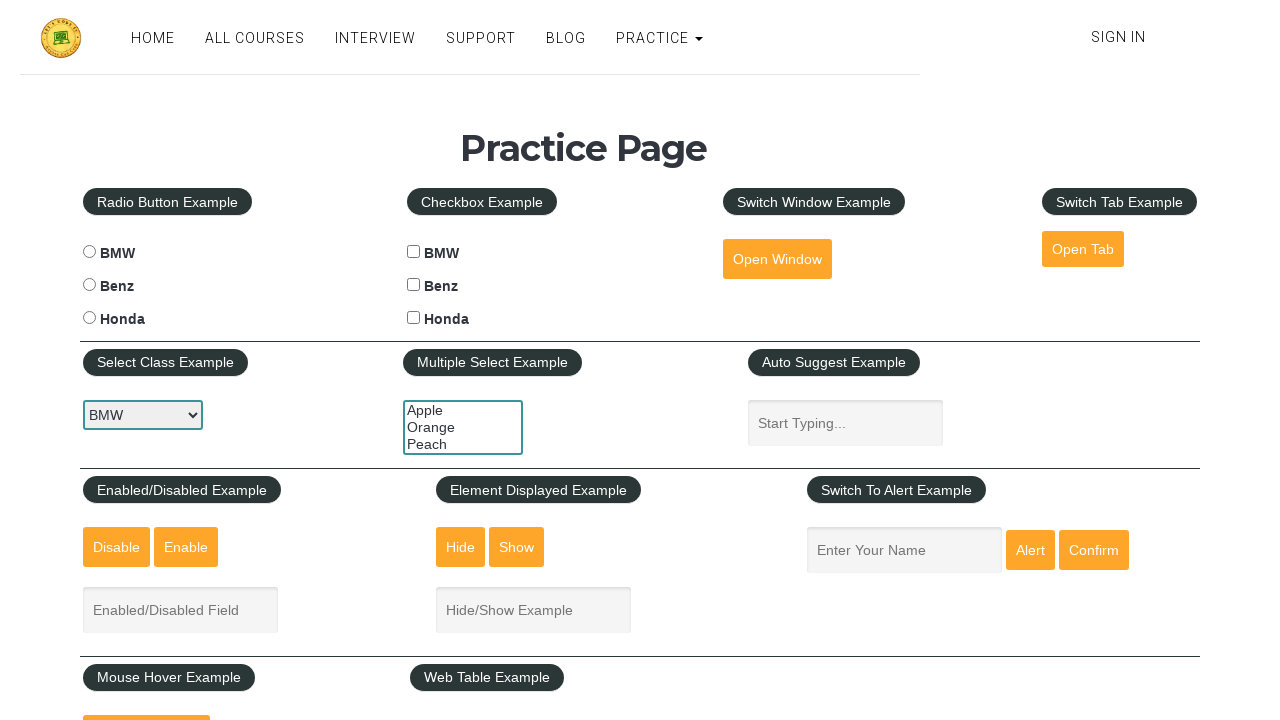